Tests the age form by entering a name and age, submitting the form, and verifying the response message for an adult user

Starting URL: https://kristinek.github.io/site/examples/age

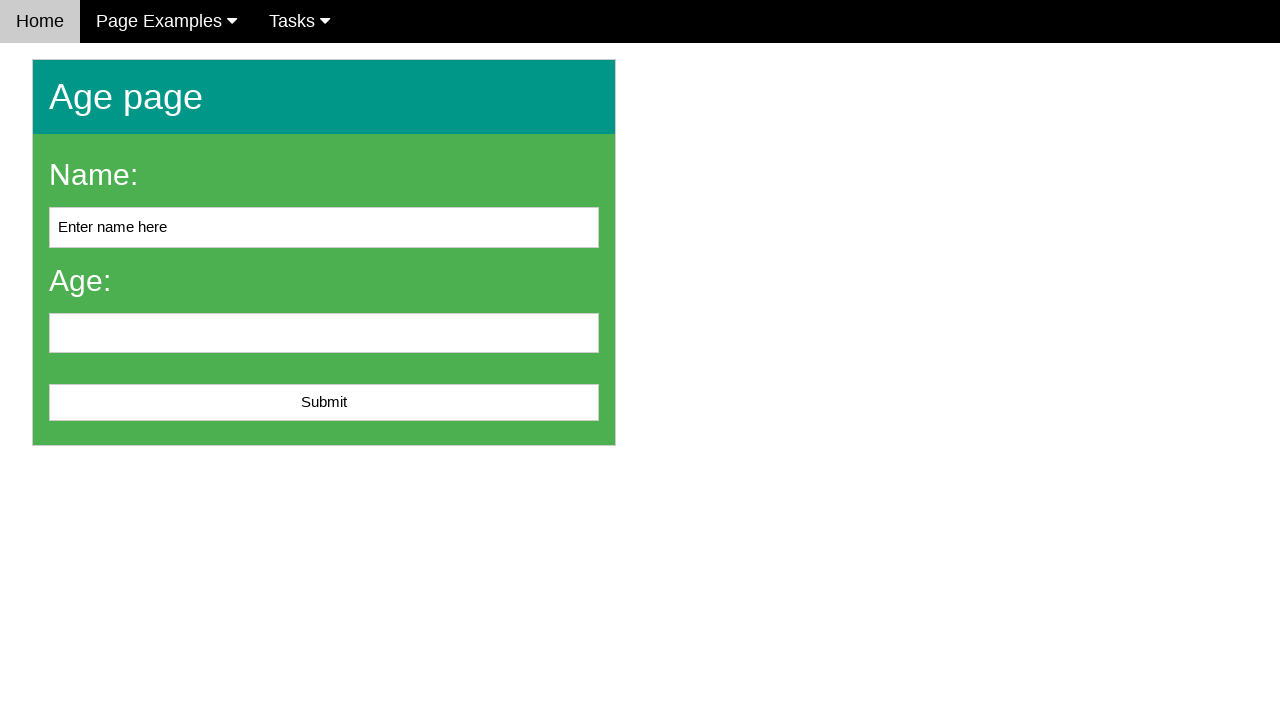

Cleared the name input field on #name
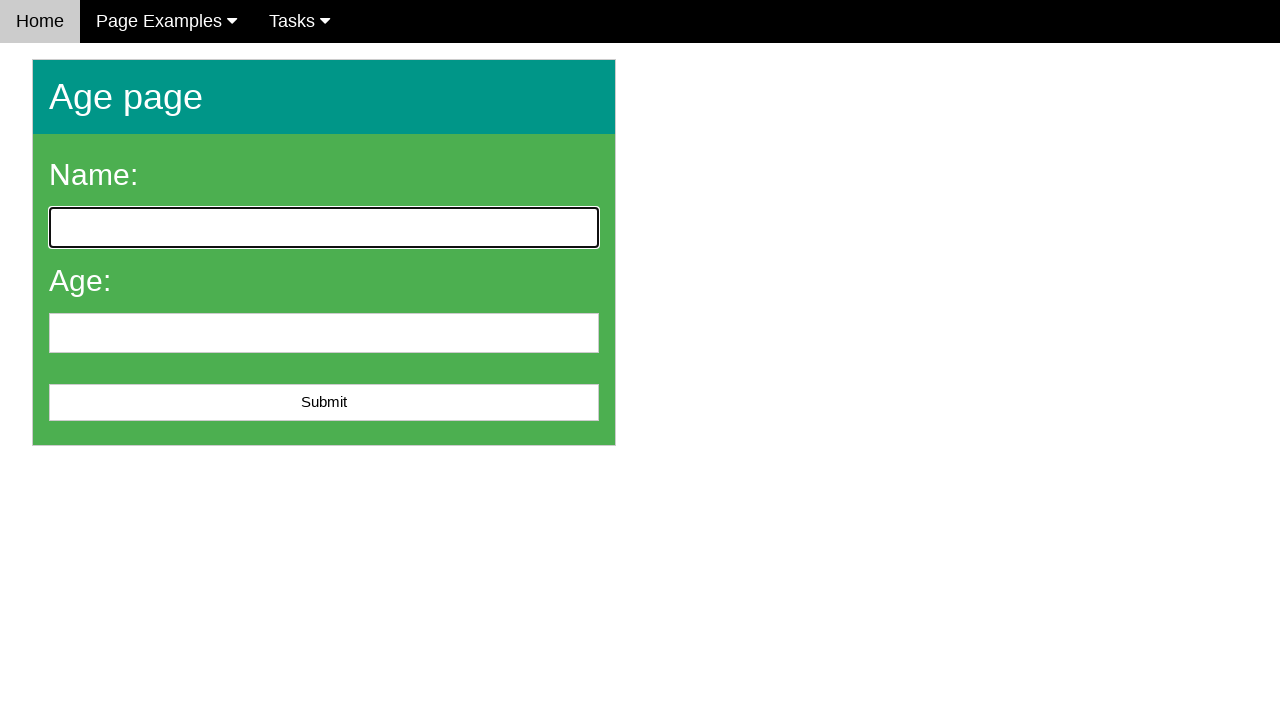

Filled name field with 'Egils' on #name
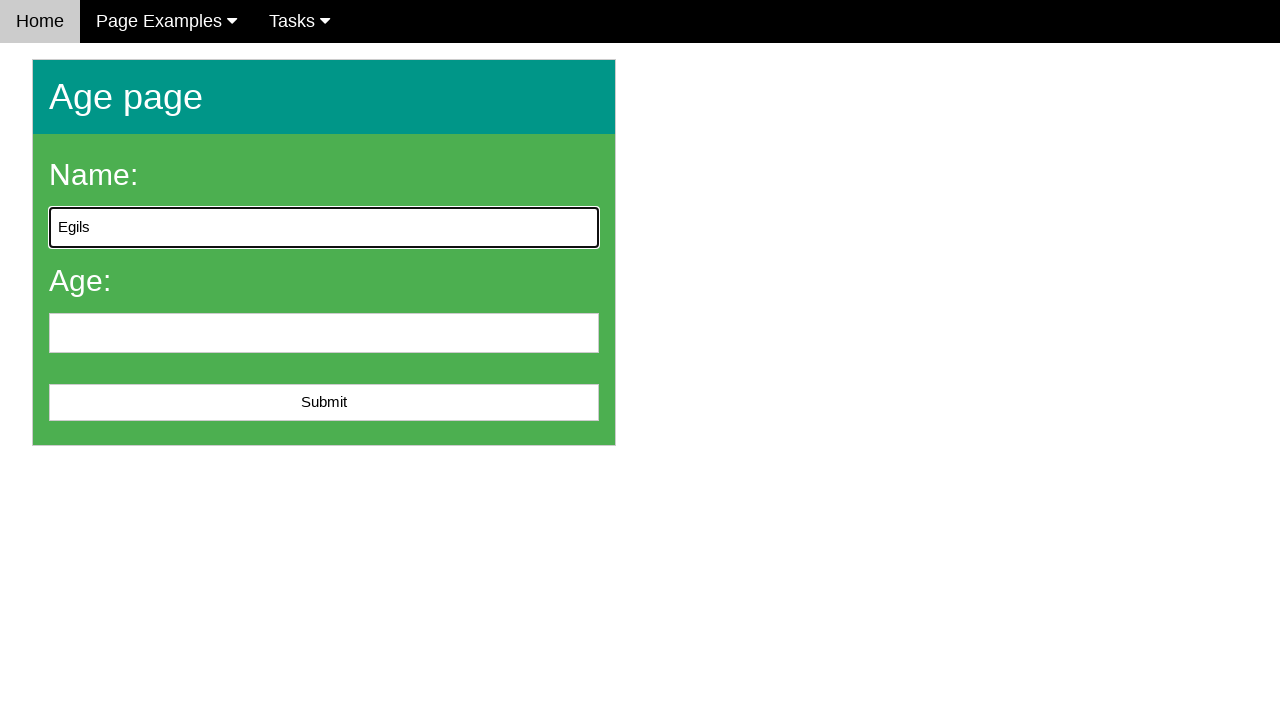

Filled age field with '25' on input[name='age']
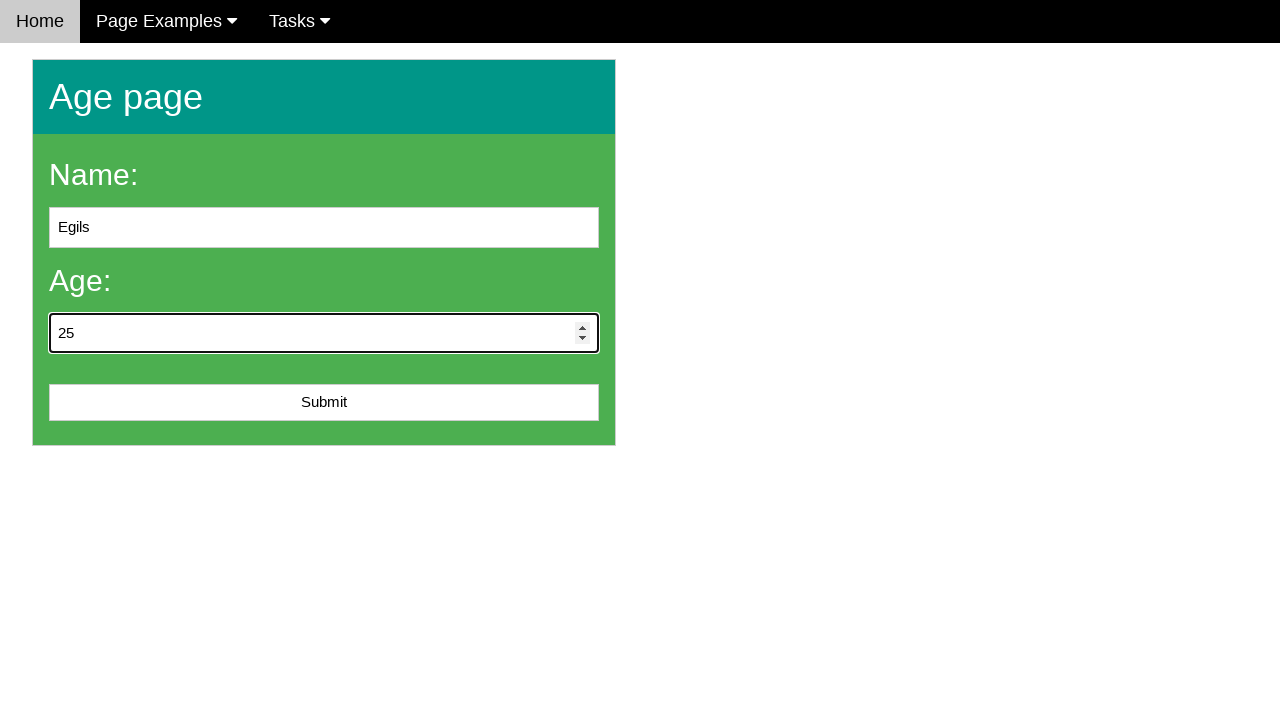

Clicked submit button to submit the age form at (324, 403) on #submit
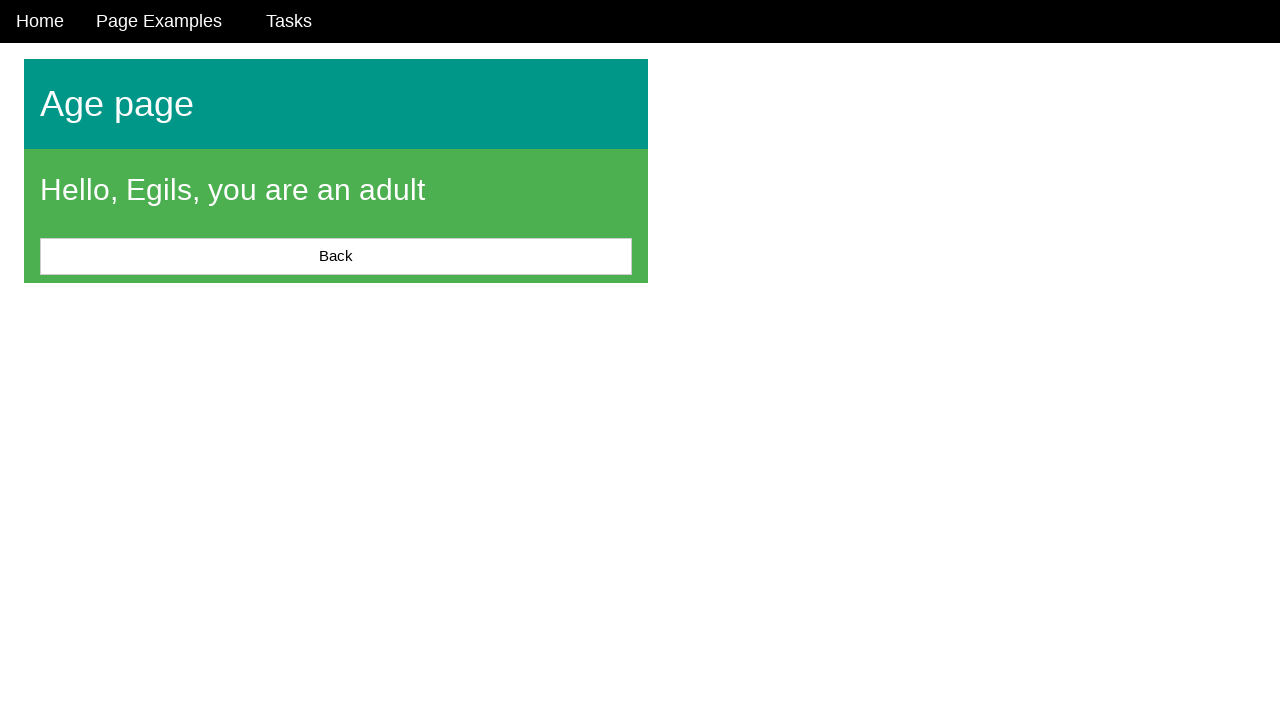

Verified response message displays 'Hello, Egils, you are an adult'
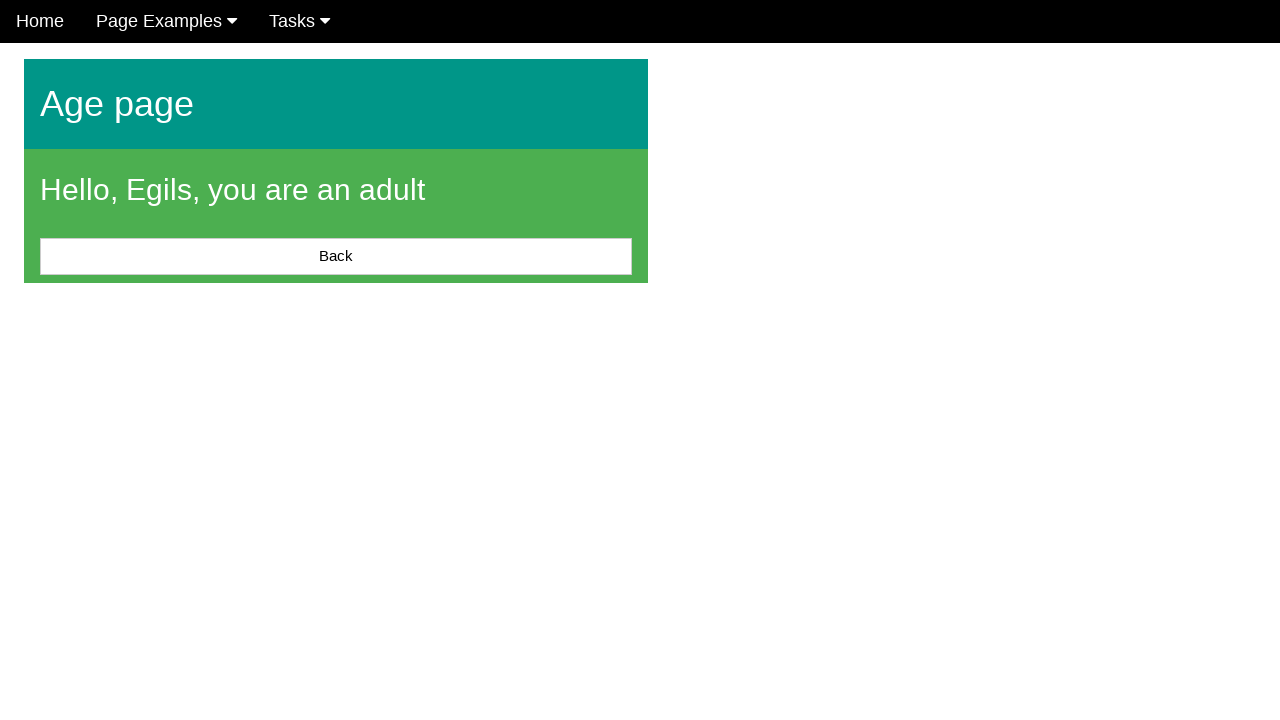

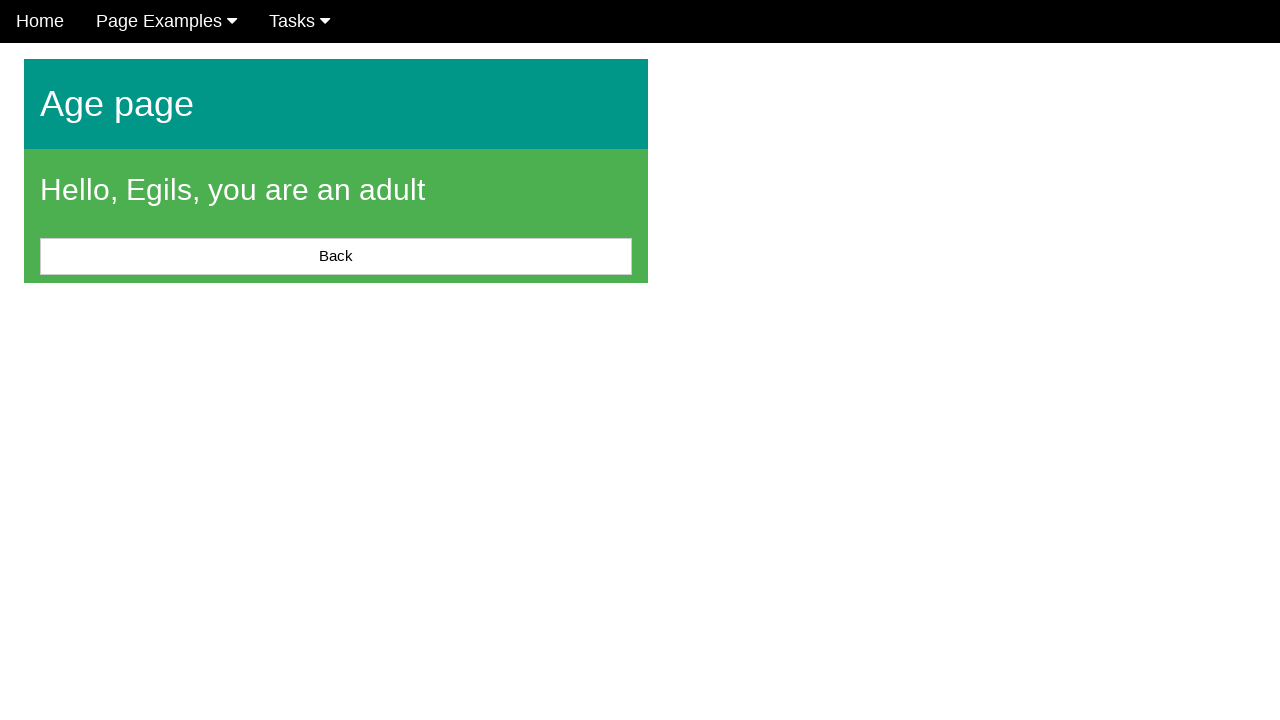